Navigates to Daraz.pk e-commerce website, handles any JavaScript alert that appears, and waits for the page to load.

Starting URL: https://www.daraz.pk/

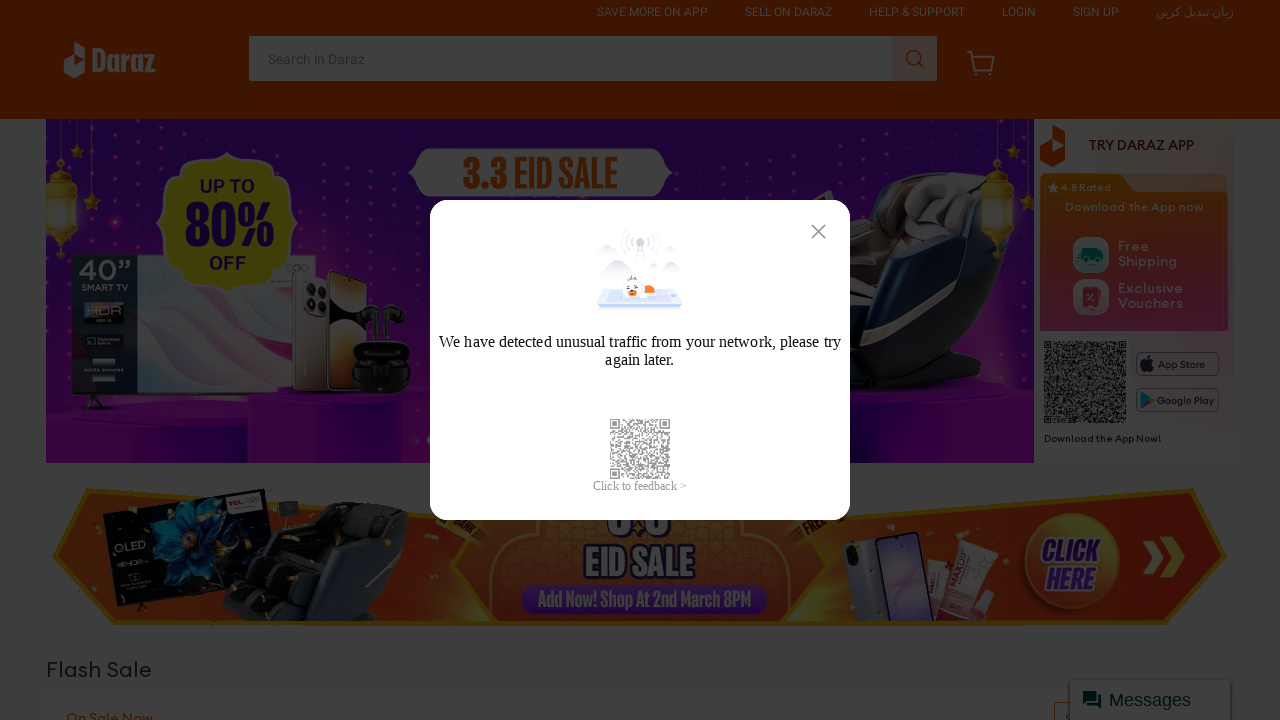

Set up dialog handler to dismiss any alerts
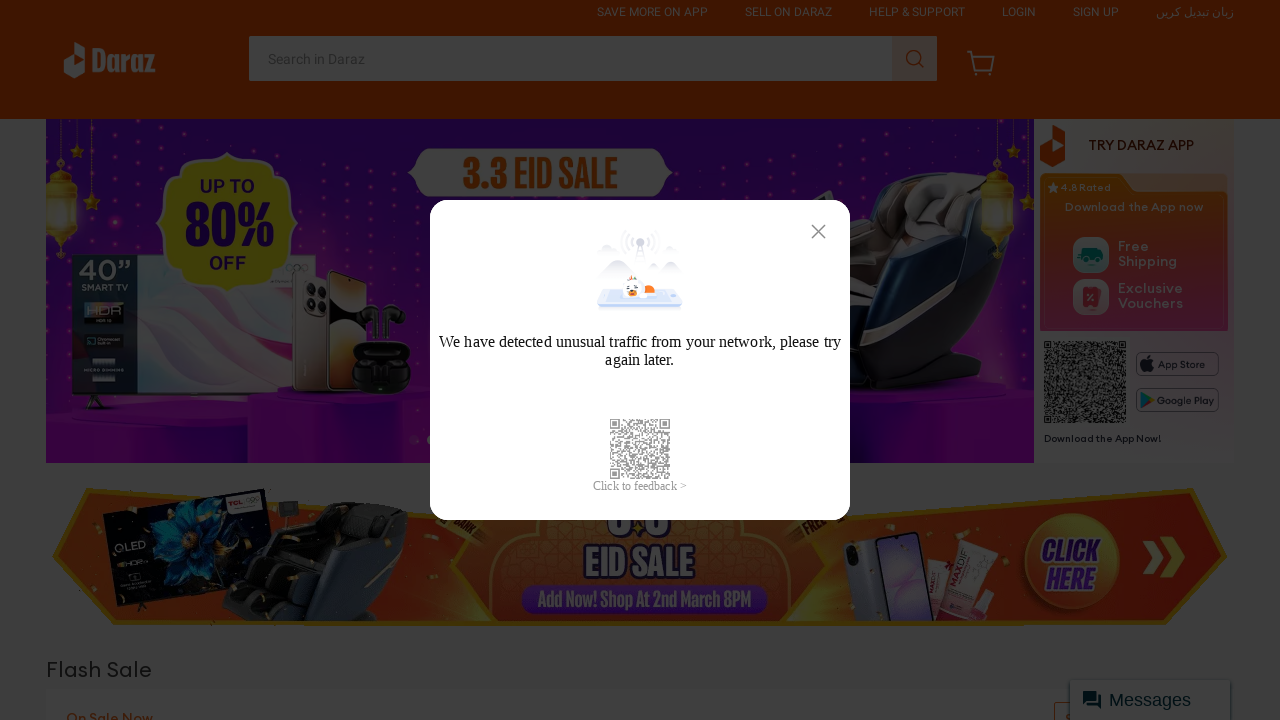

Waited for page to reach networkidle state
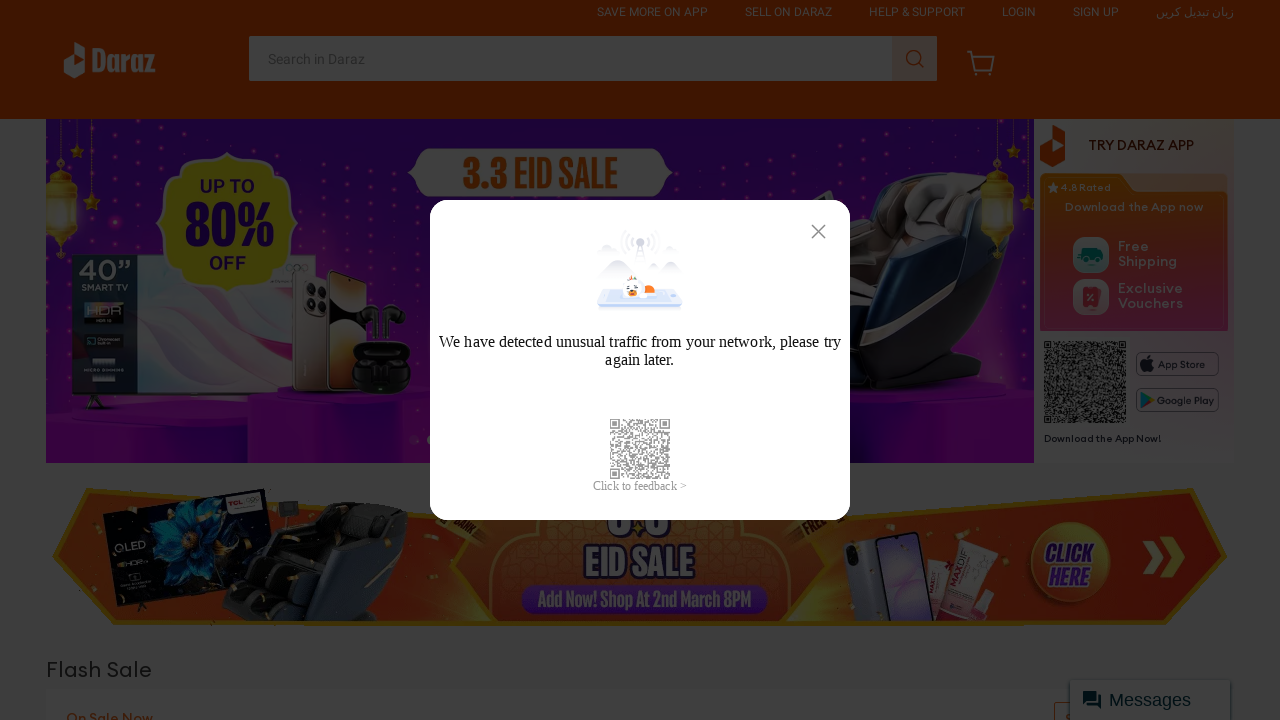

Verified main page content is visible
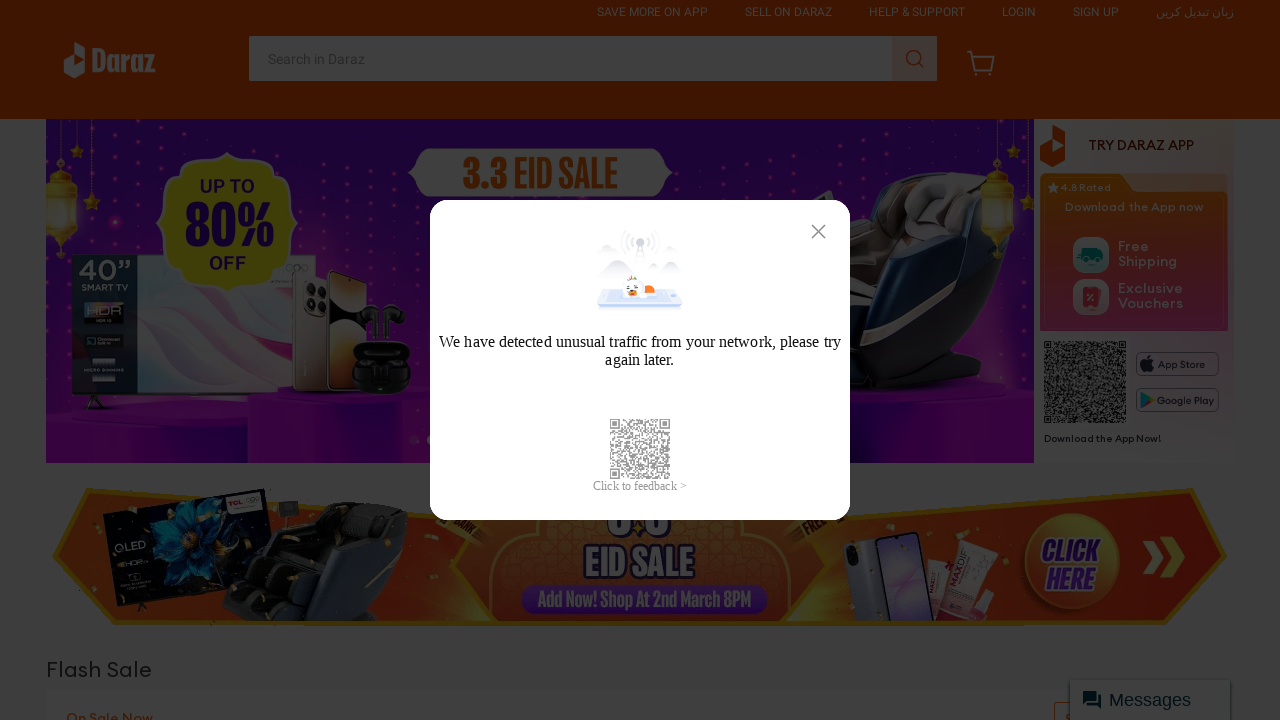

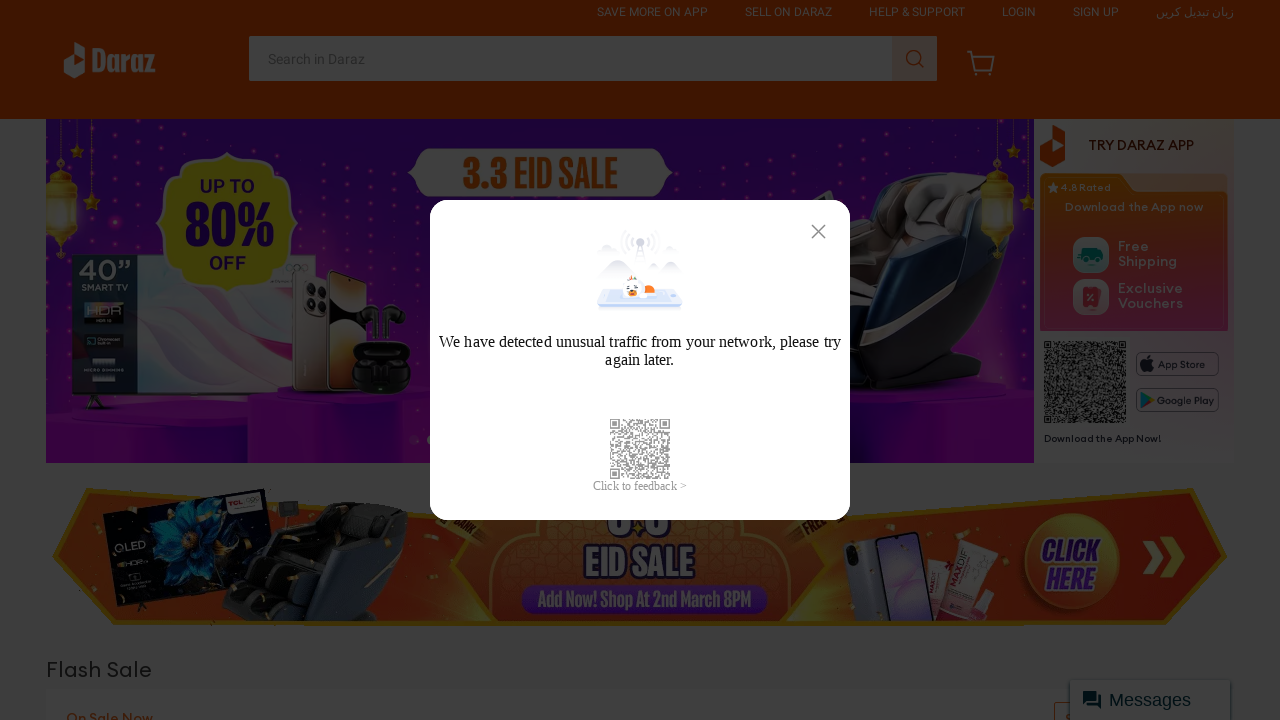